Tests displaying all items using the All filter after filtering

Starting URL: https://demo.playwright.dev/todomvc

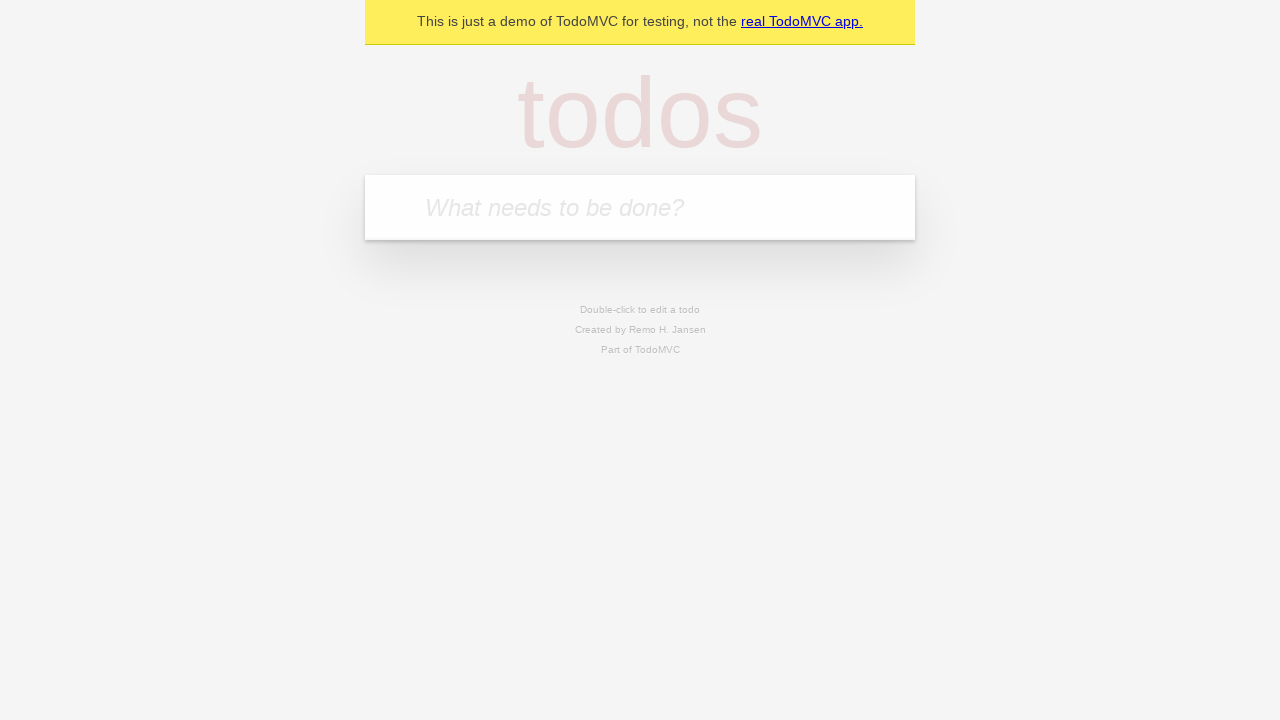

Filled new todo field with 'buy some cheese' on .new-todo
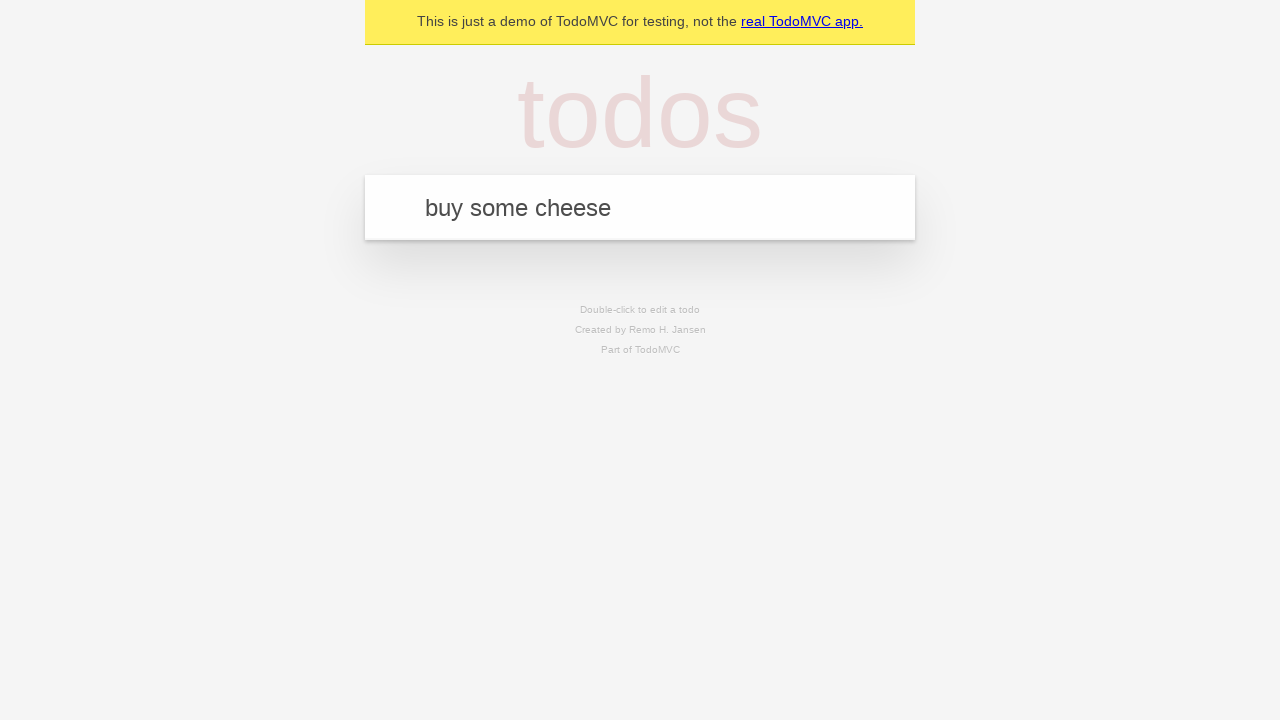

Pressed Enter to create first todo on .new-todo
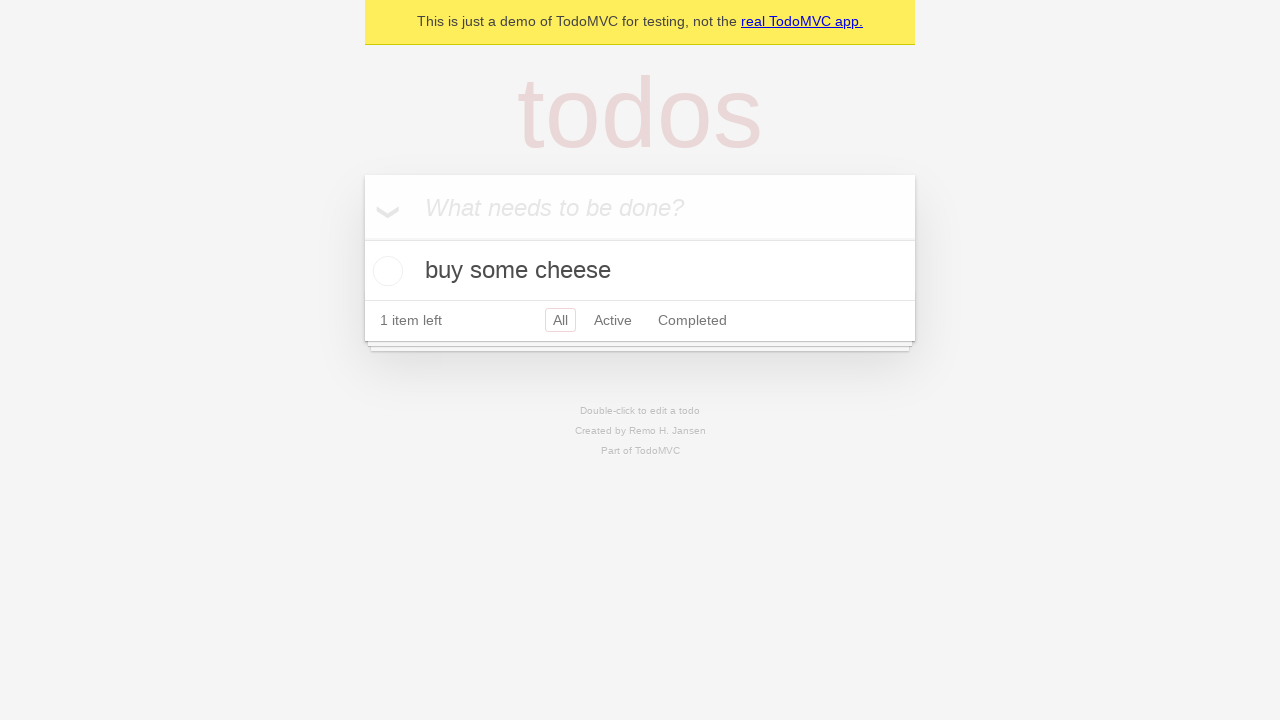

Filled new todo field with 'feed the cat' on .new-todo
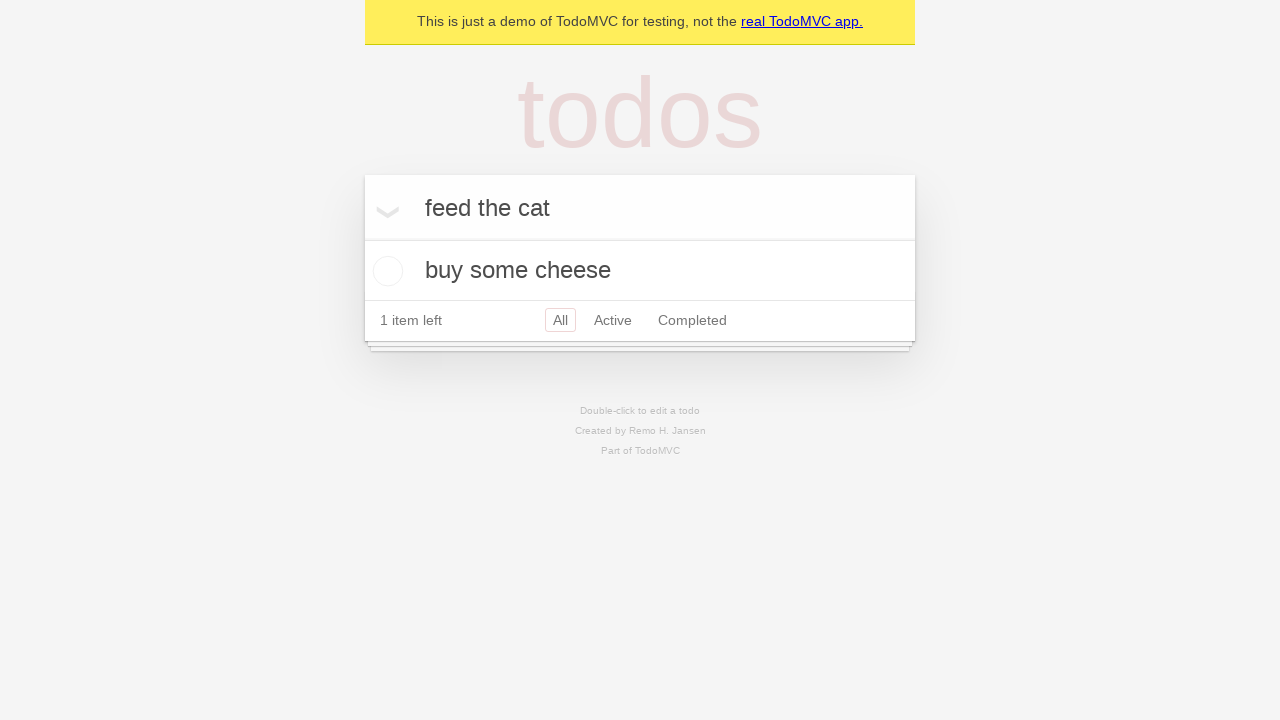

Pressed Enter to create second todo on .new-todo
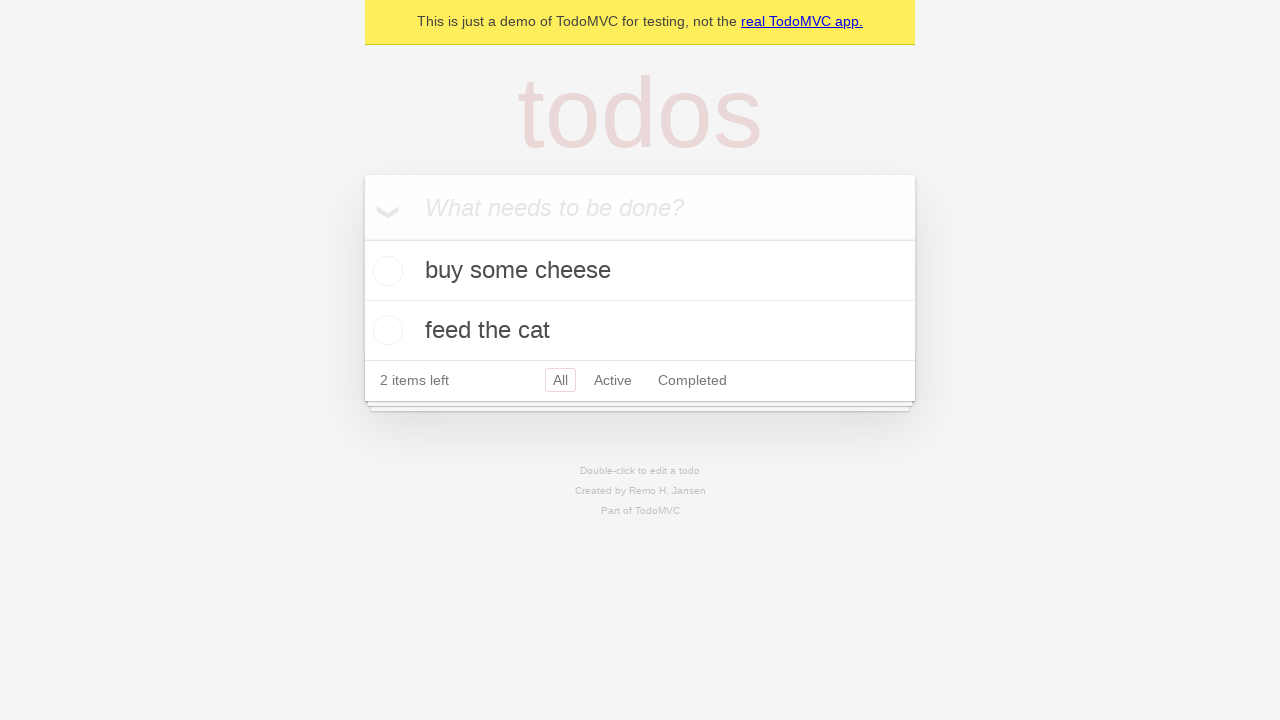

Filled new todo field with 'book a doctors appointment' on .new-todo
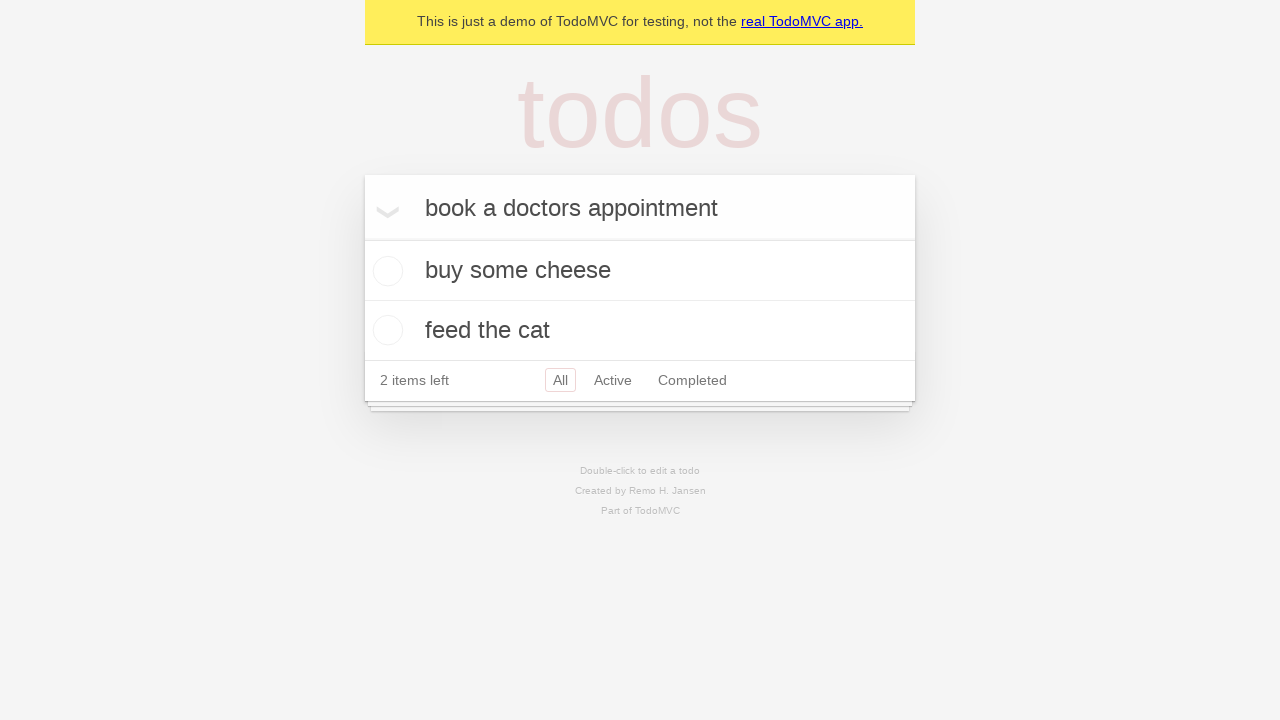

Pressed Enter to create third todo on .new-todo
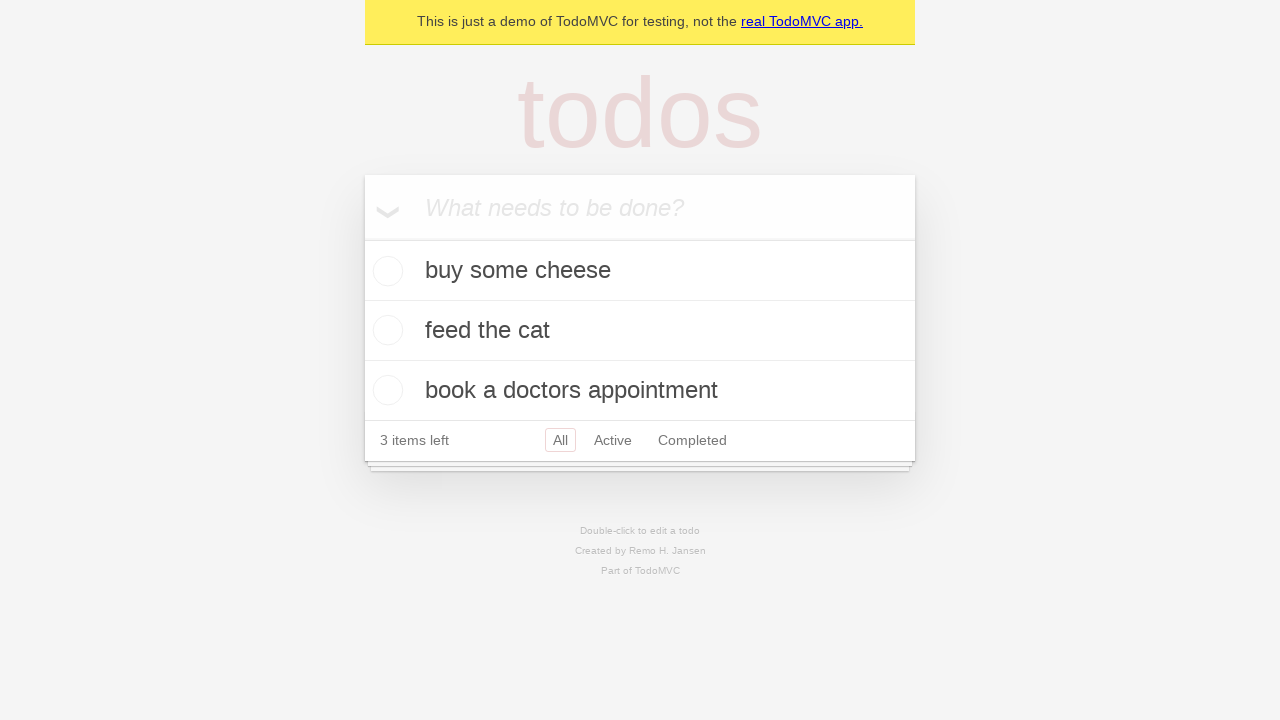

Waited for third todo item to be visible
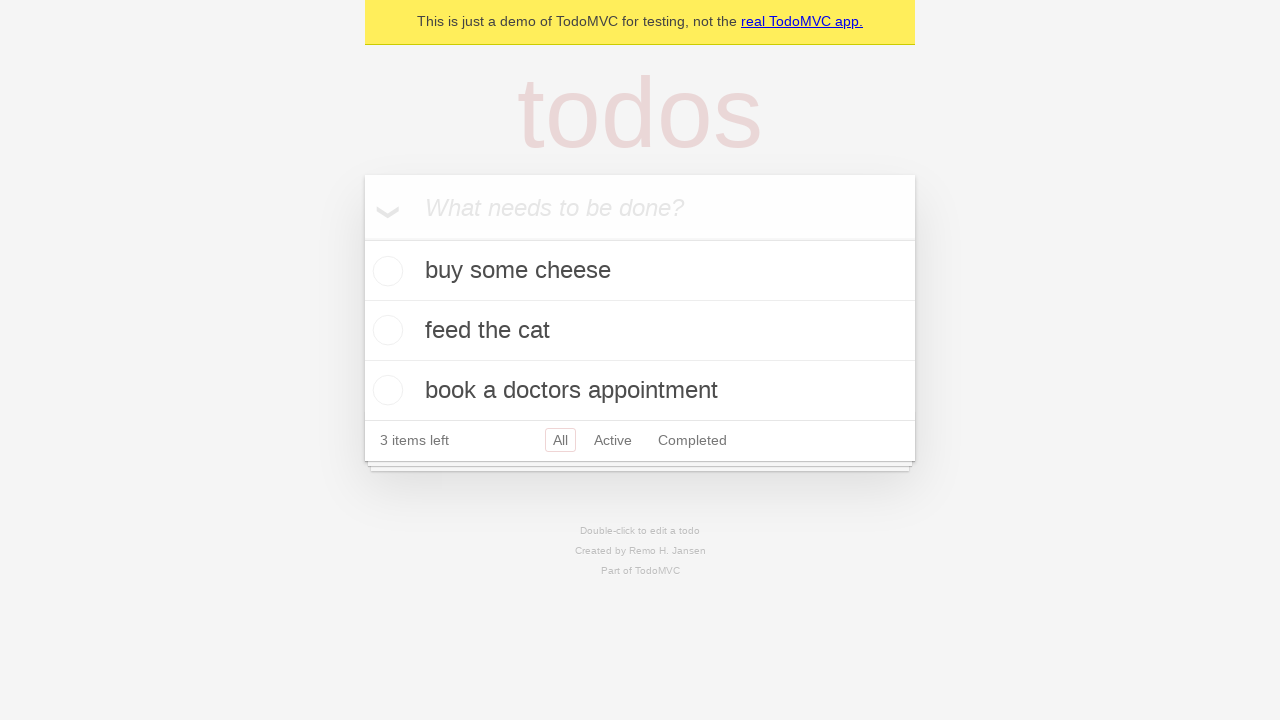

Checked the second todo item as completed at (385, 330) on .todo-list li .toggle >> nth=1
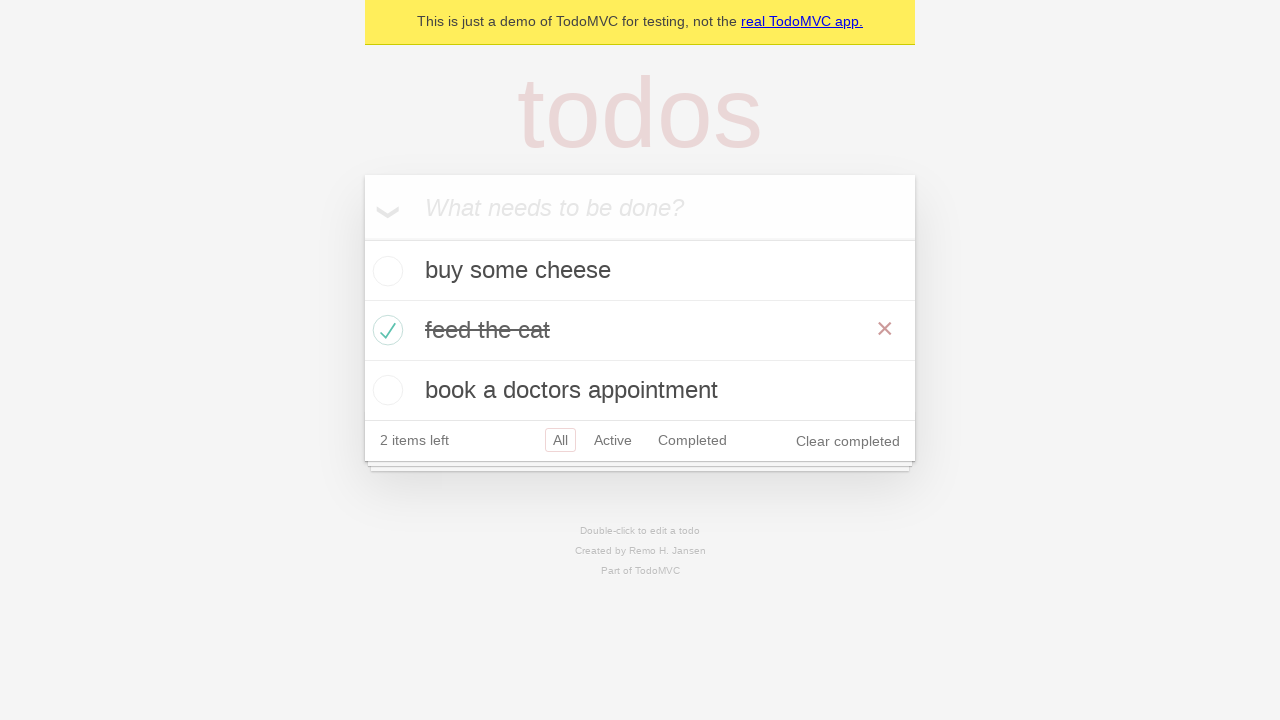

Clicked Active filter to display active todos at (613, 440) on .filters >> text=Active
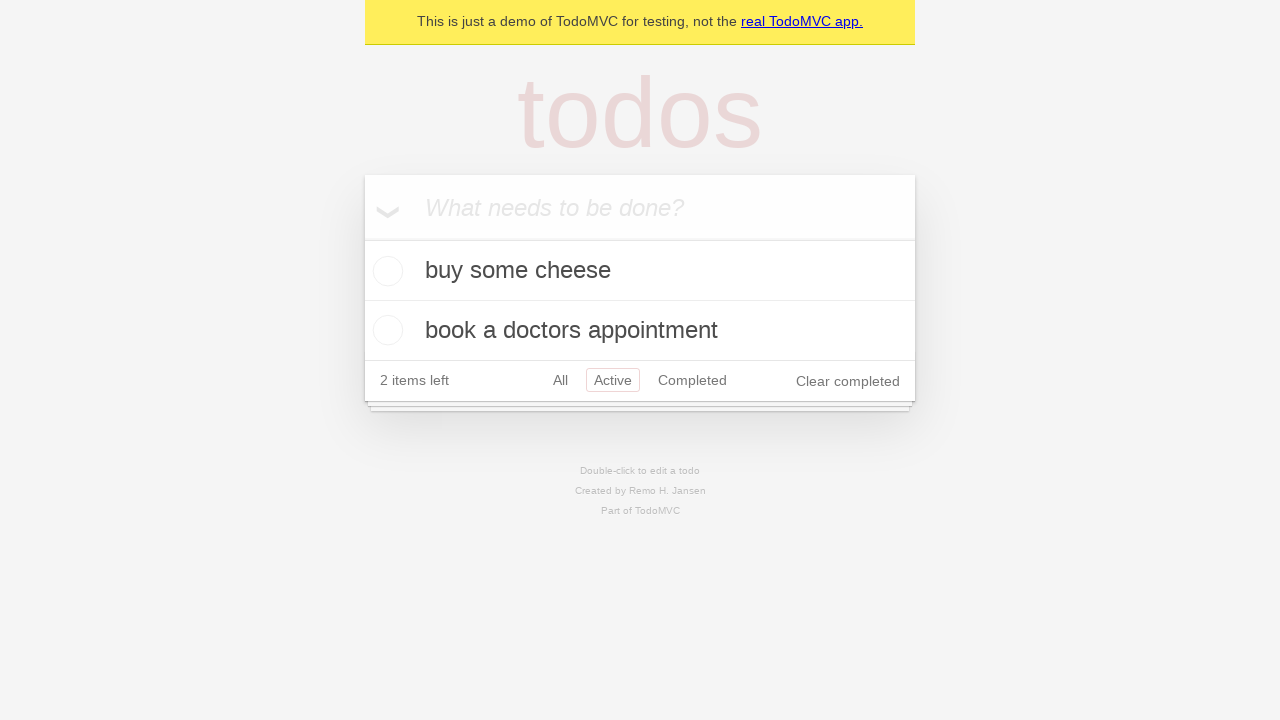

Clicked Completed filter to display completed todos at (692, 380) on .filters >> text=Completed
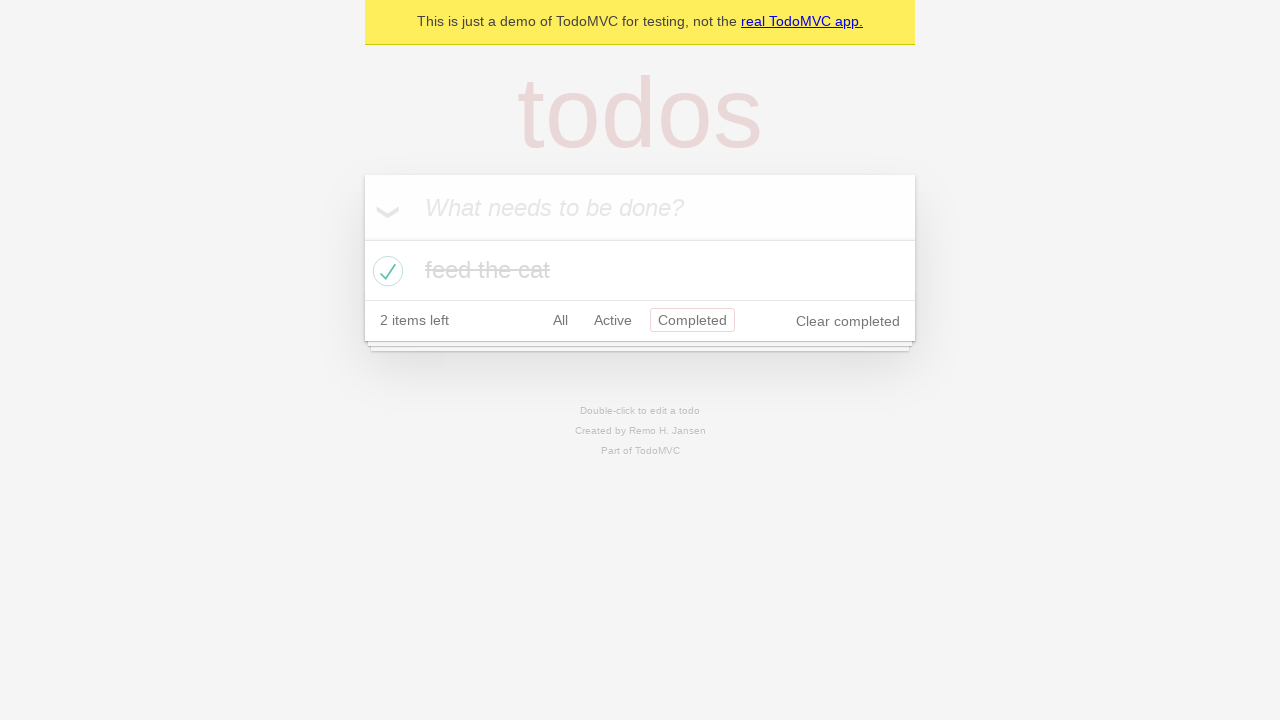

Clicked All filter to display all items at (560, 320) on .filters >> text=All
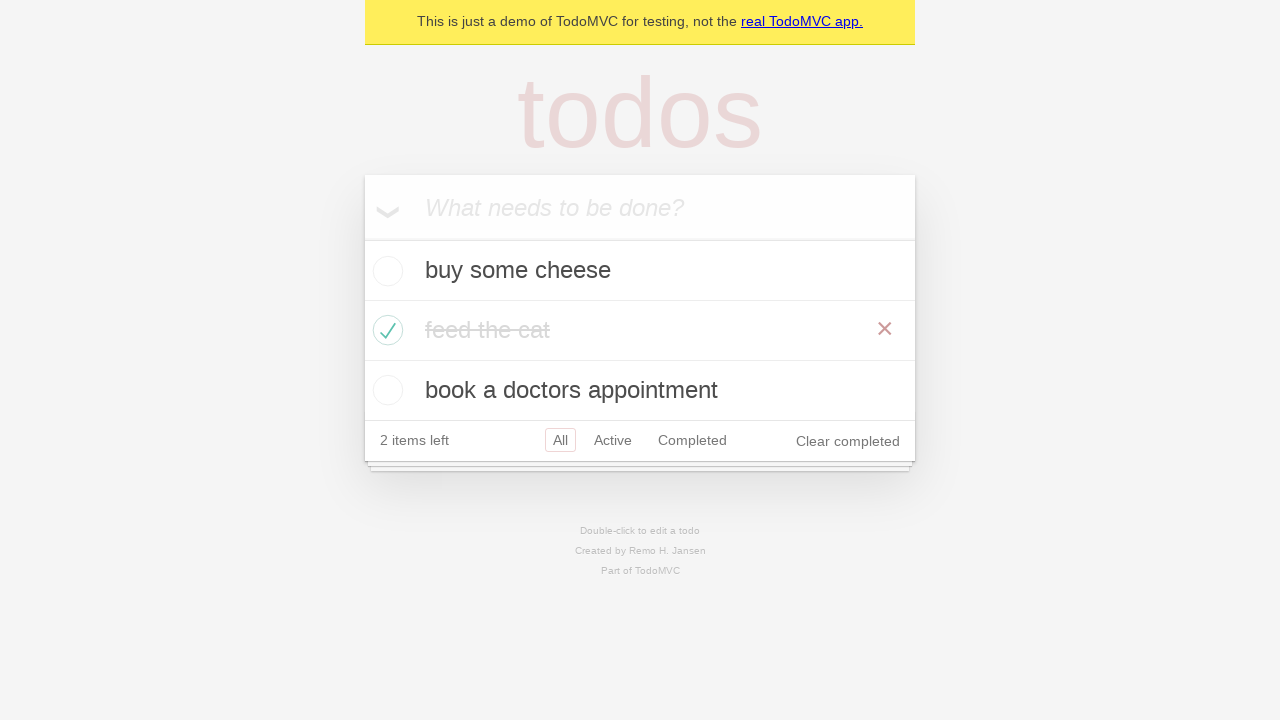

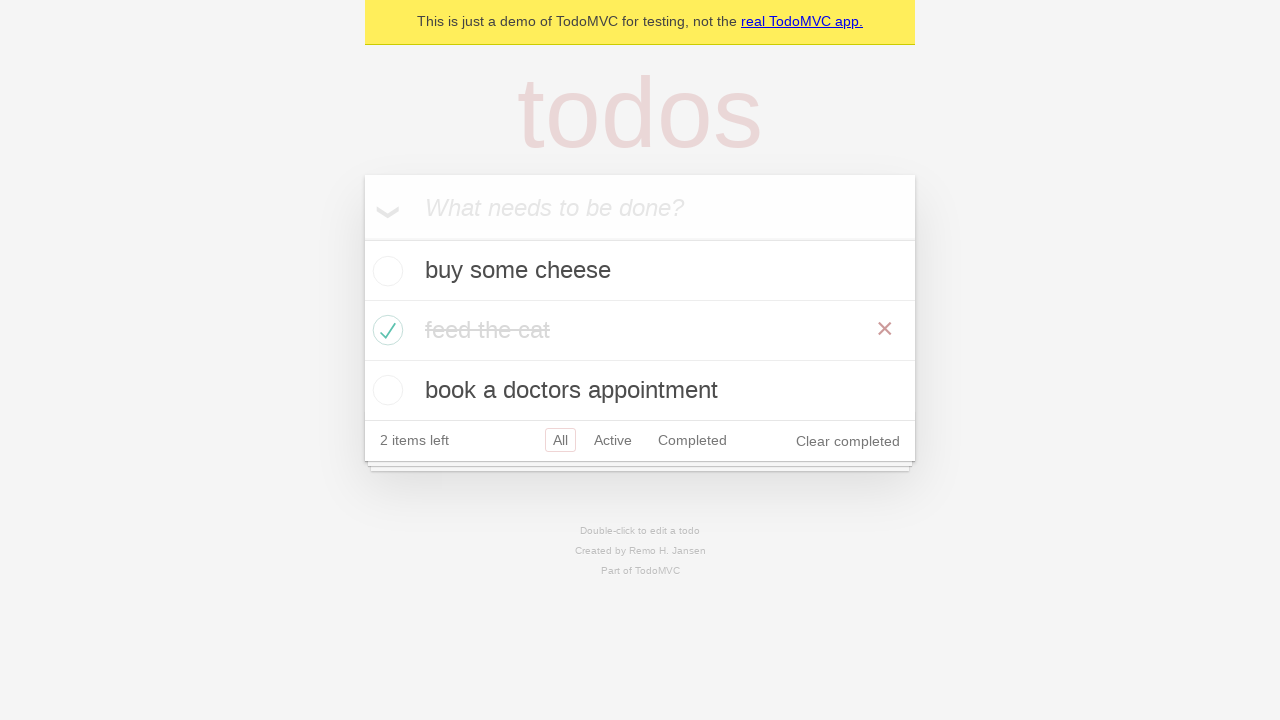